Tests that other controls are hidden when editing a todo item

Starting URL: https://demo.playwright.dev/todomvc

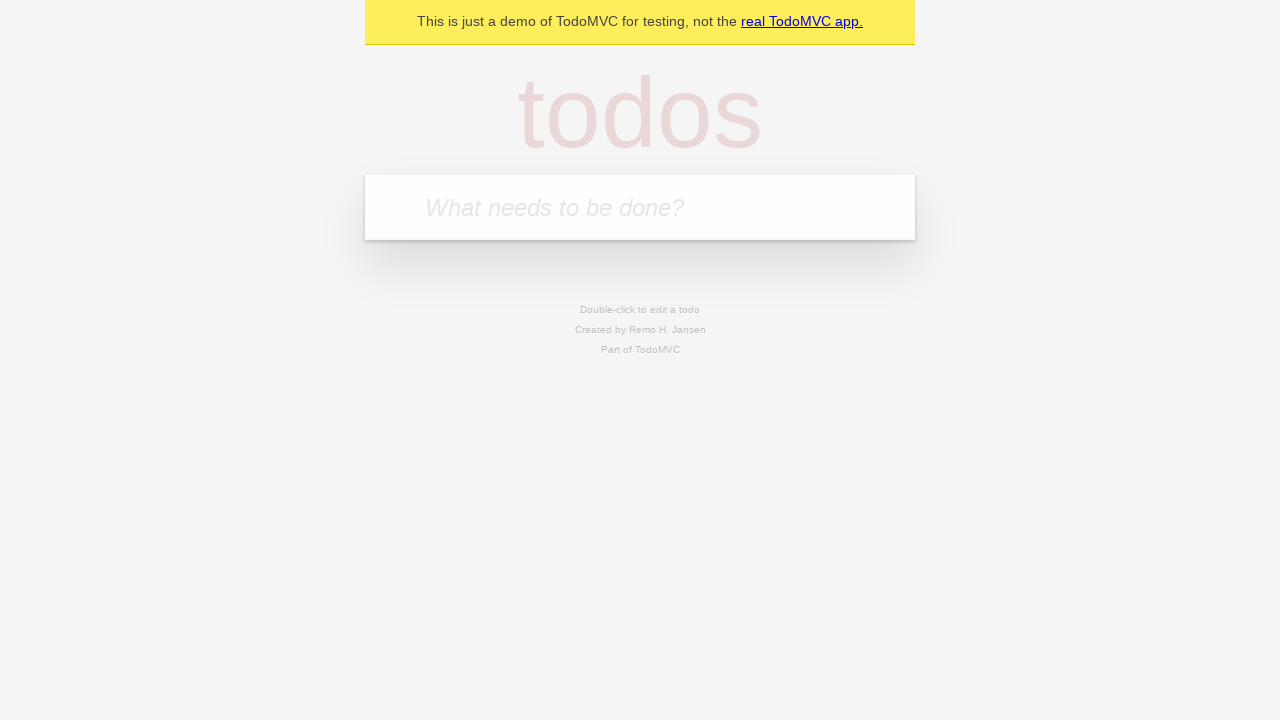

Filled input field with 'buy some cheese' on internal:attr=[placeholder="What needs to be done?"i]
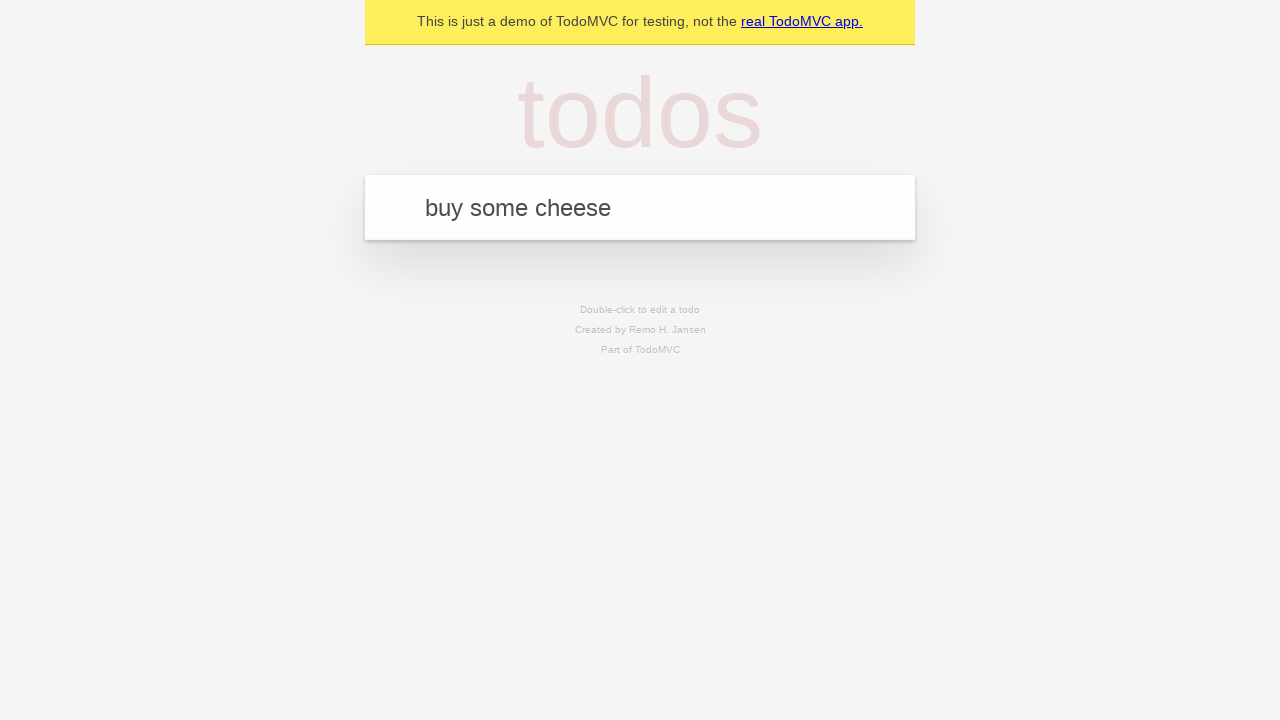

Pressed Enter to create first todo item on internal:attr=[placeholder="What needs to be done?"i]
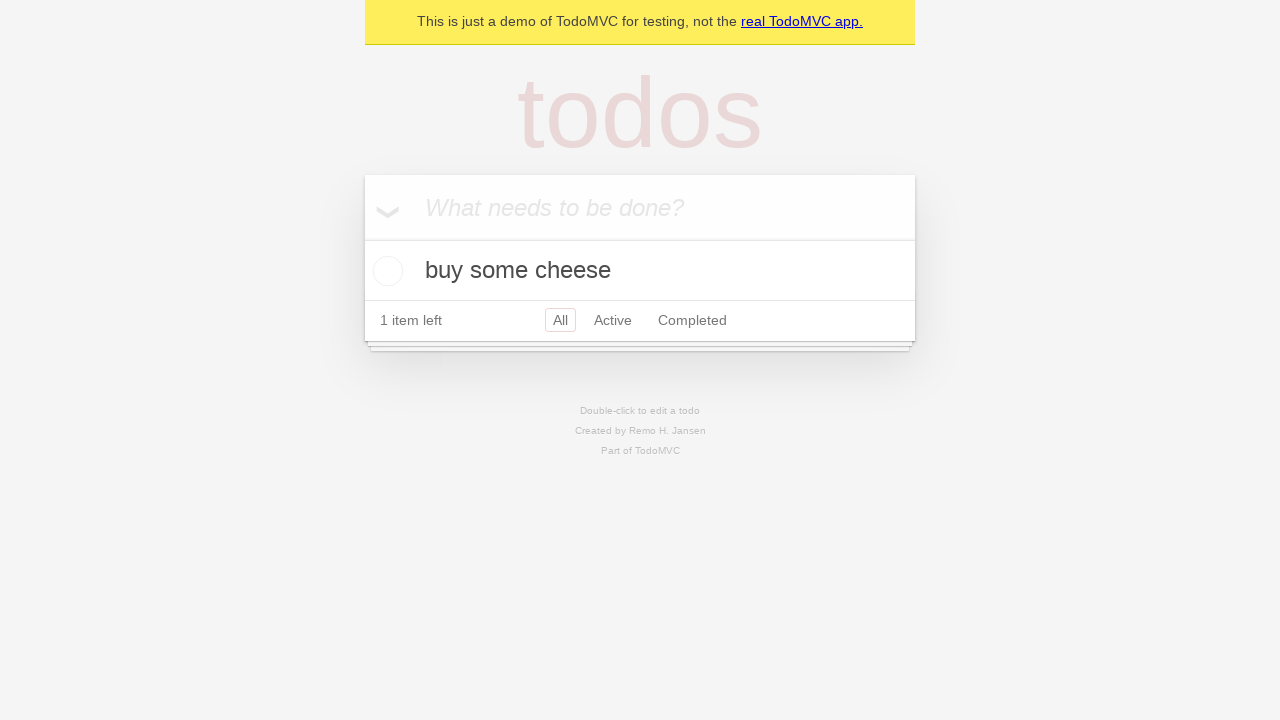

Filled input field with 'feed the cat' on internal:attr=[placeholder="What needs to be done?"i]
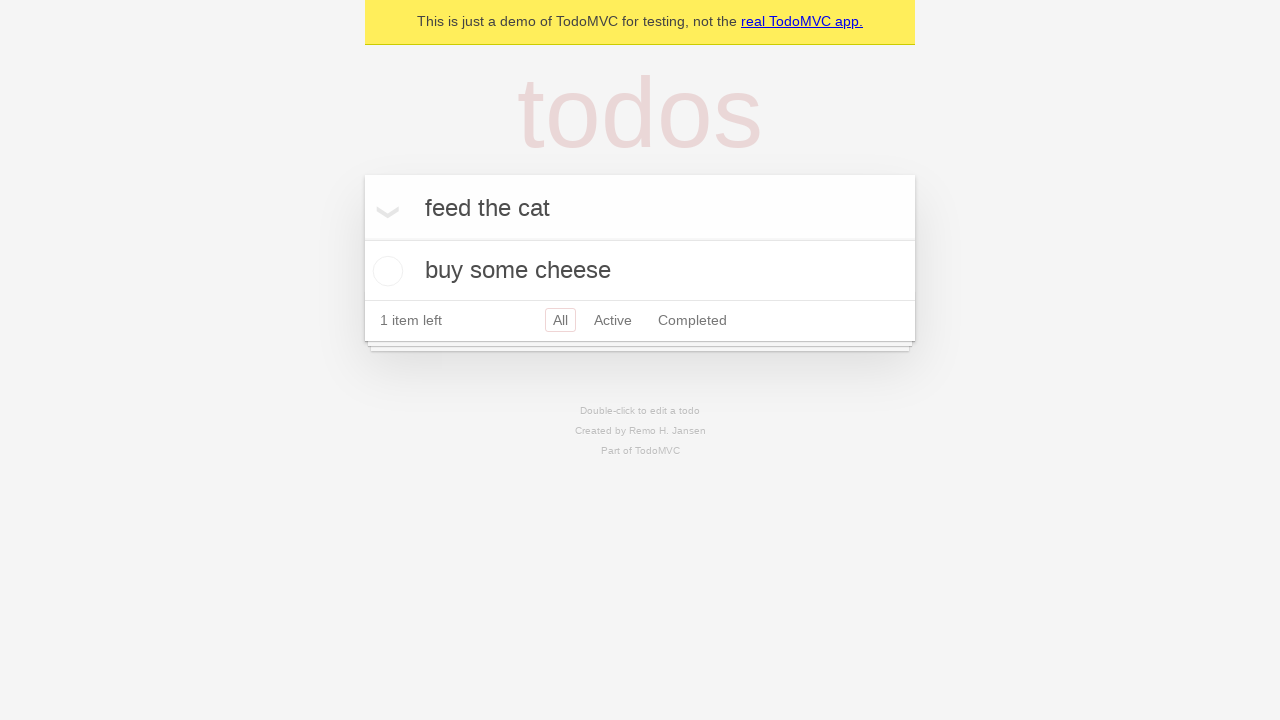

Pressed Enter to create second todo item on internal:attr=[placeholder="What needs to be done?"i]
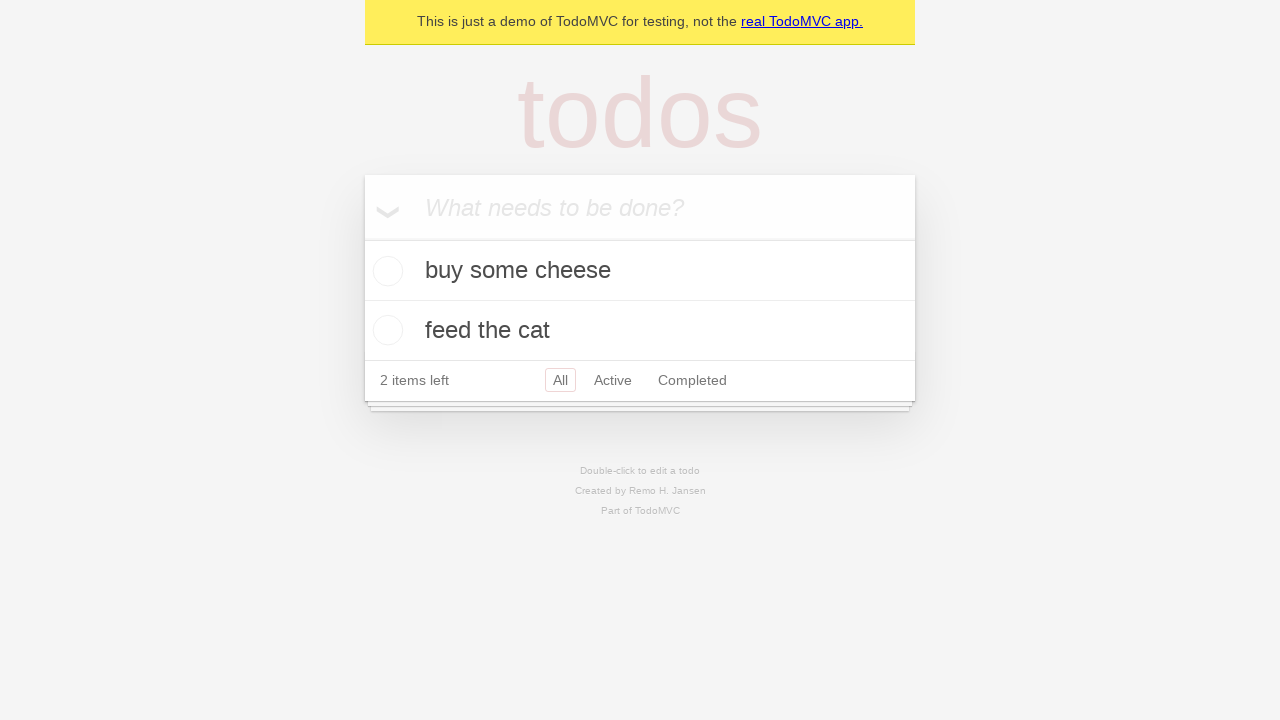

Filled input field with 'book a doctors appointment' on internal:attr=[placeholder="What needs to be done?"i]
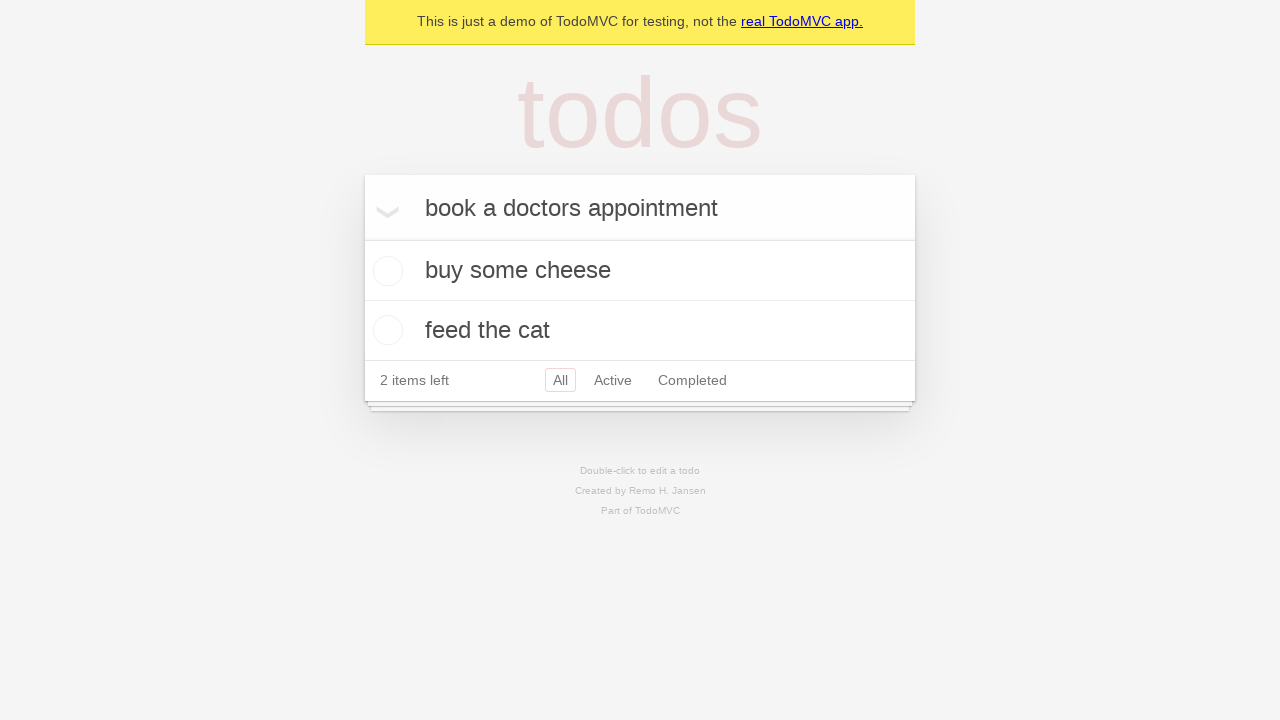

Pressed Enter to create third todo item on internal:attr=[placeholder="What needs to be done?"i]
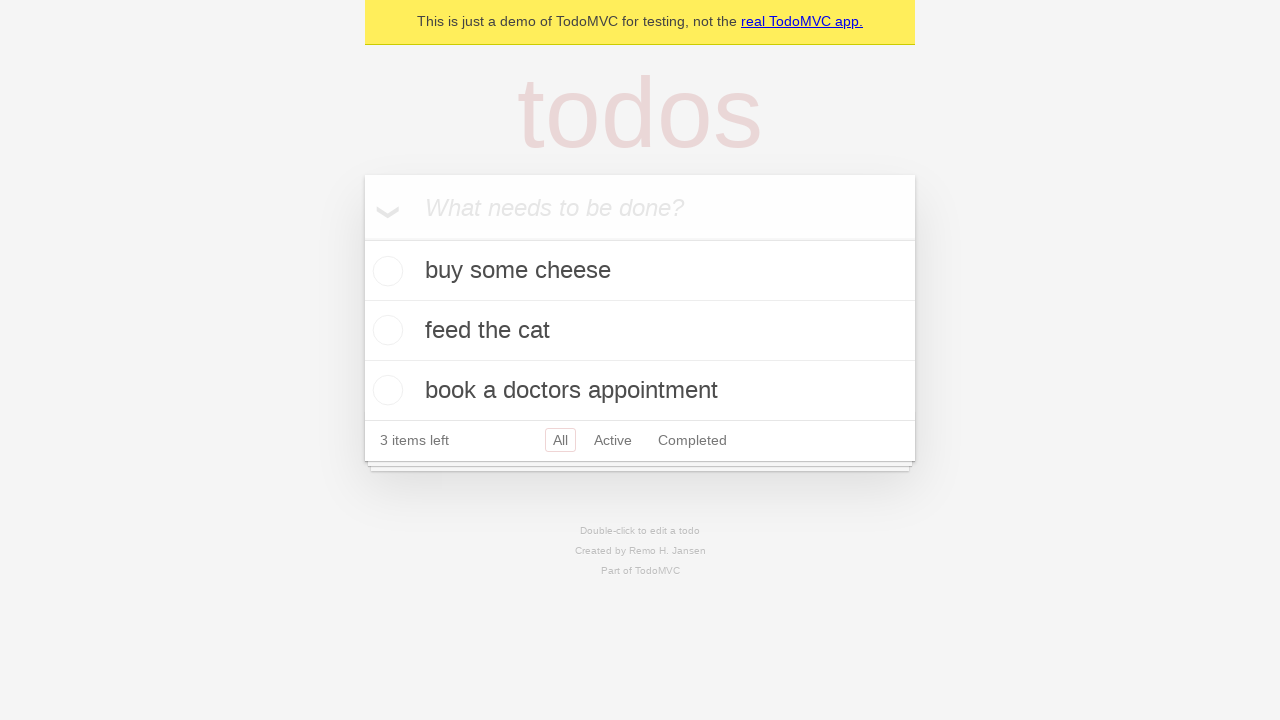

Double-clicked second todo item to enter edit mode at (640, 331) on internal:testid=[data-testid="todo-item"s] >> nth=1
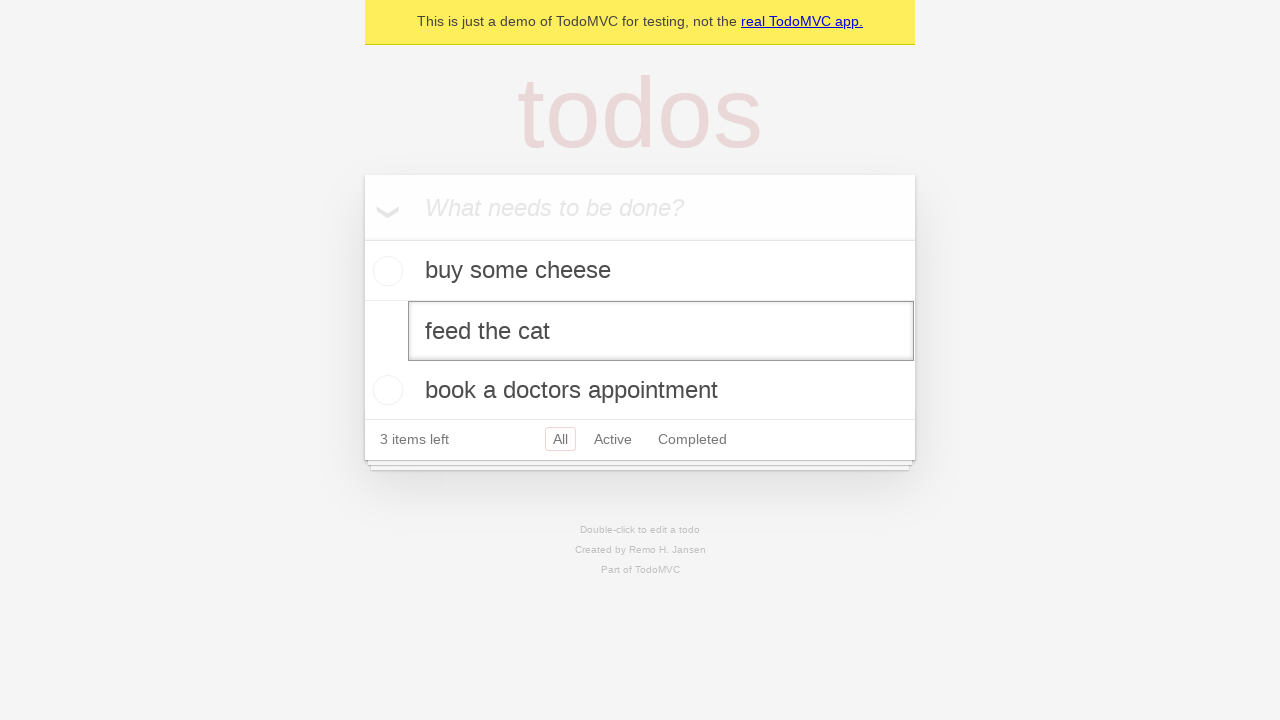

Waited for edit input field to appear on second todo item
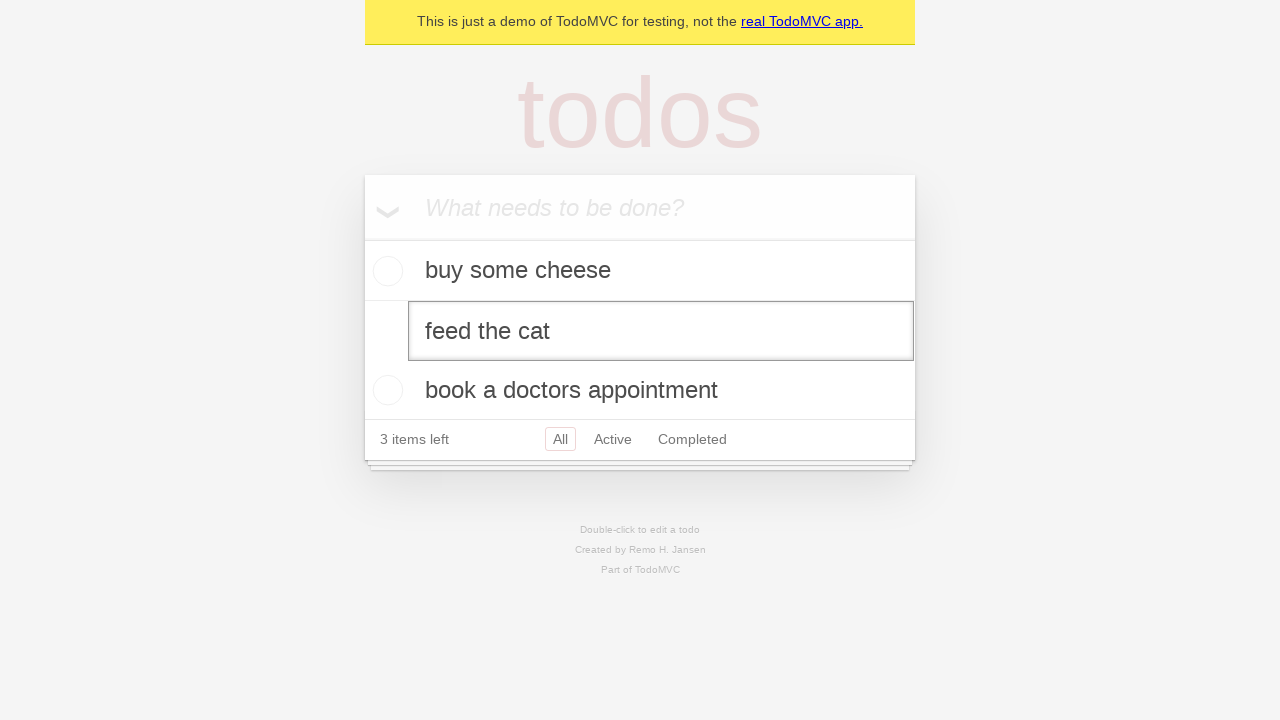

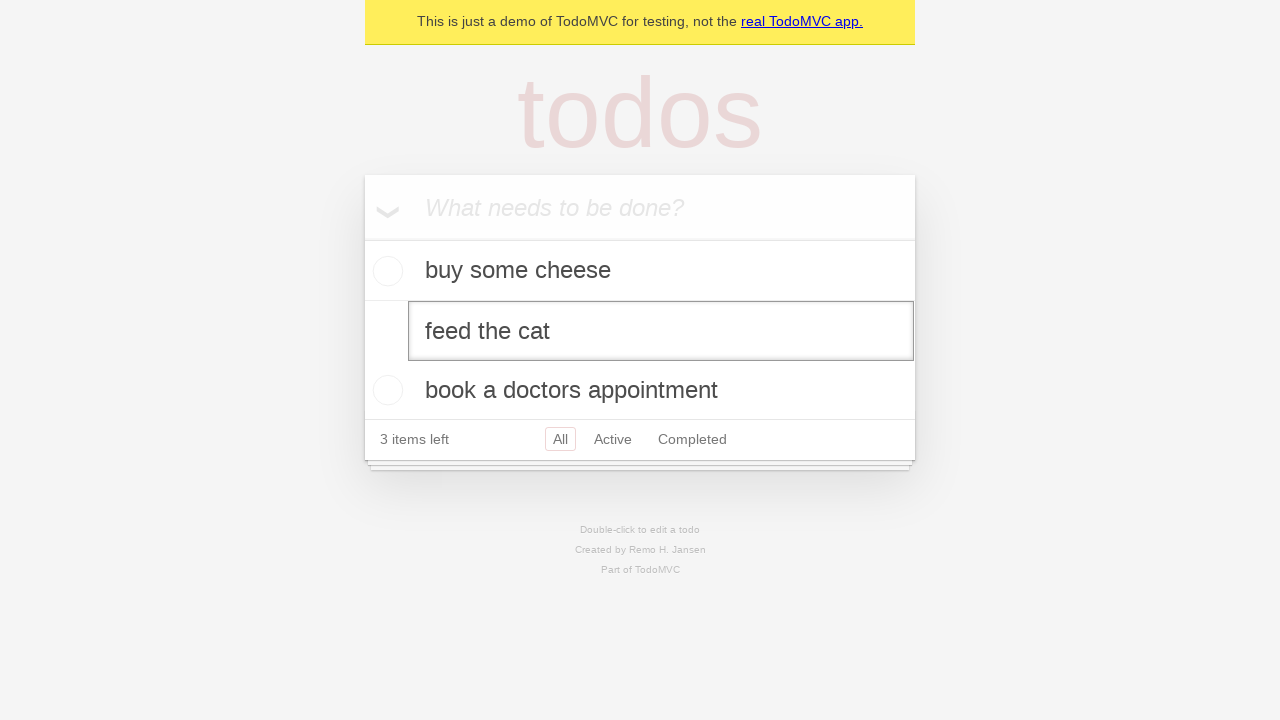